Navigates to a blog post page and verifies that the date header element is present and visible

Starting URL: http://only-testing-blog.blogspot.in/2013/11/new-test.html

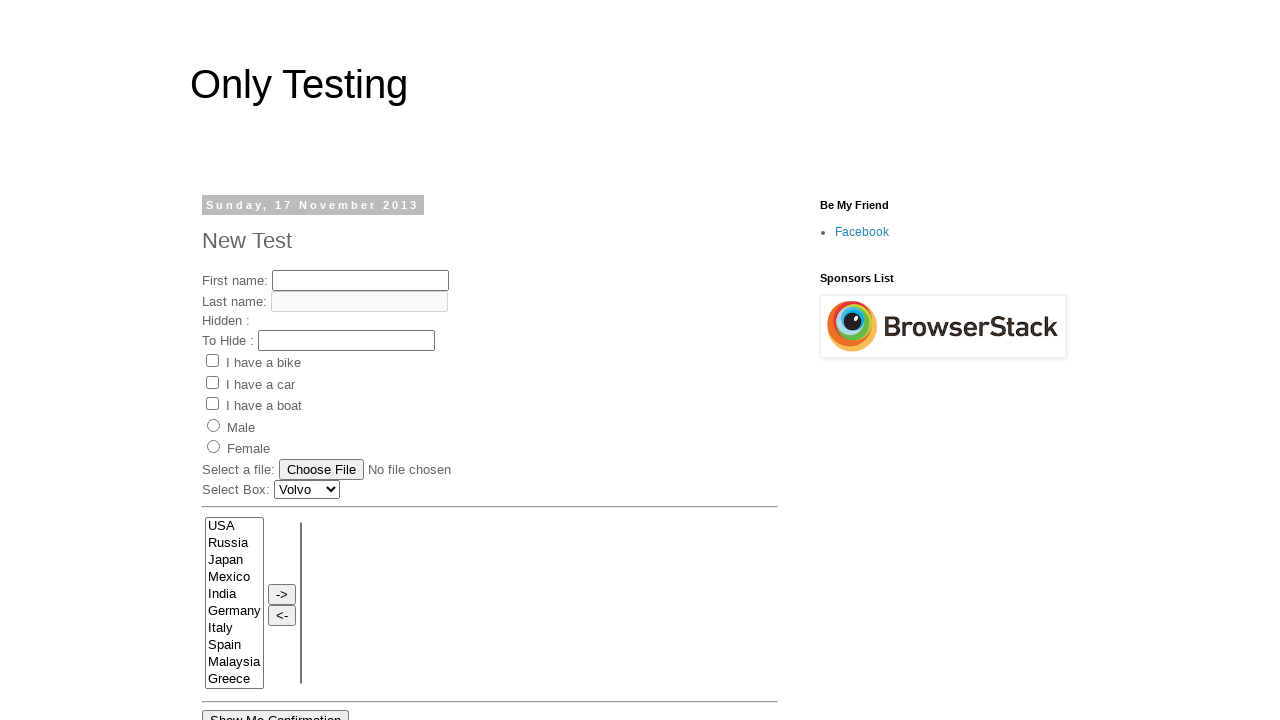

Waited for date header element to be present in DOM
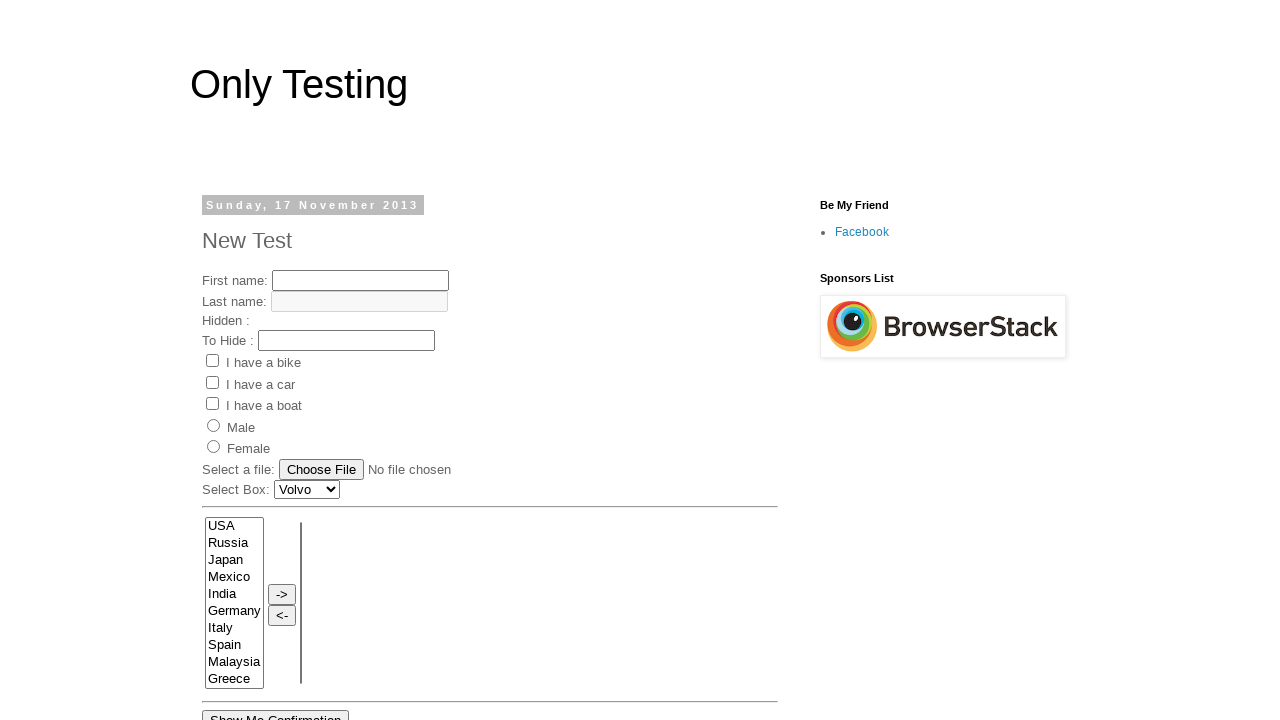

Located the date header element
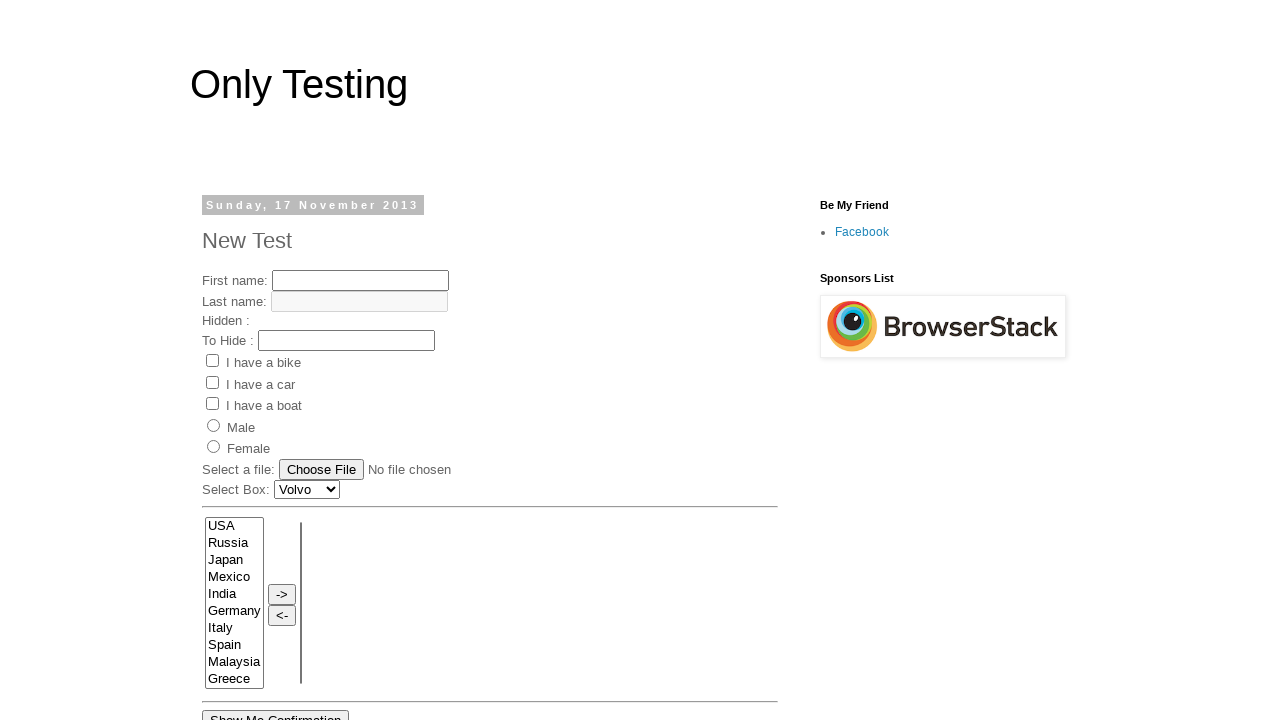

Verified that date header element is visible
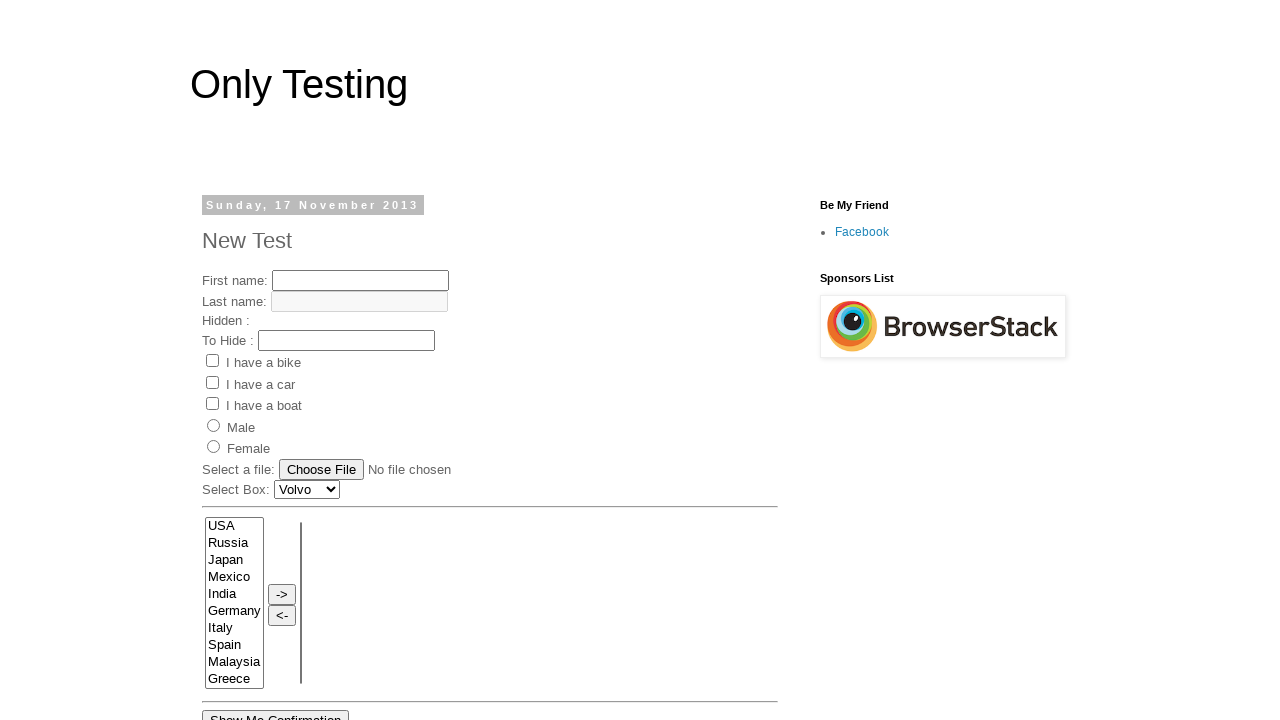

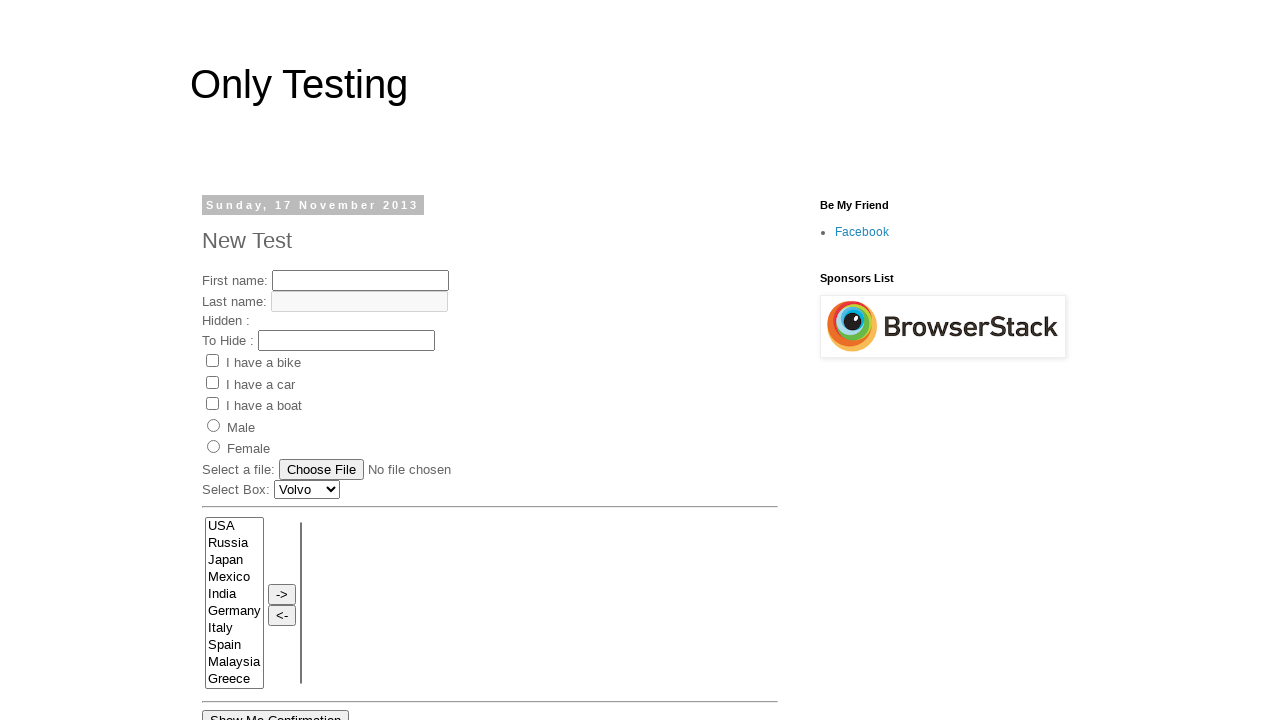